Navigates to a login practice page and creates a new browser context. This is a basic navigation test without any form interactions.

Starting URL: https://rahulshettyacademy.com/loginpagePractise/

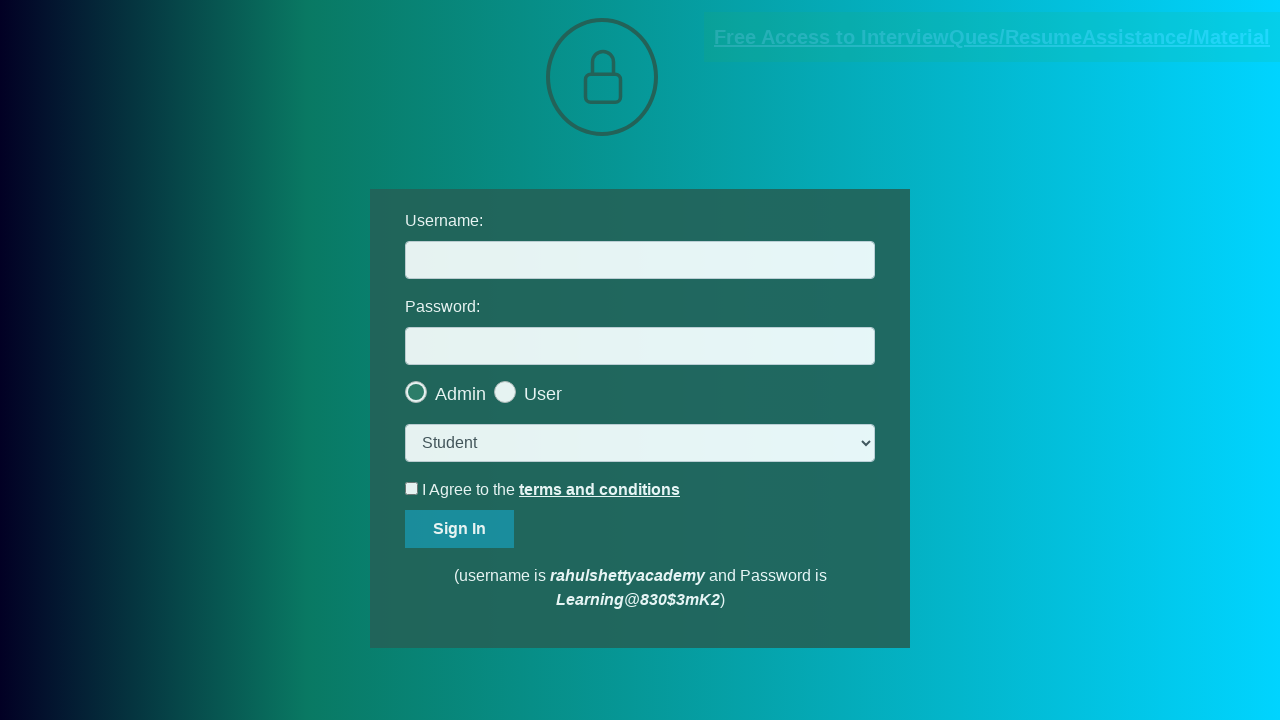

Waited for page to reach domcontentloaded state
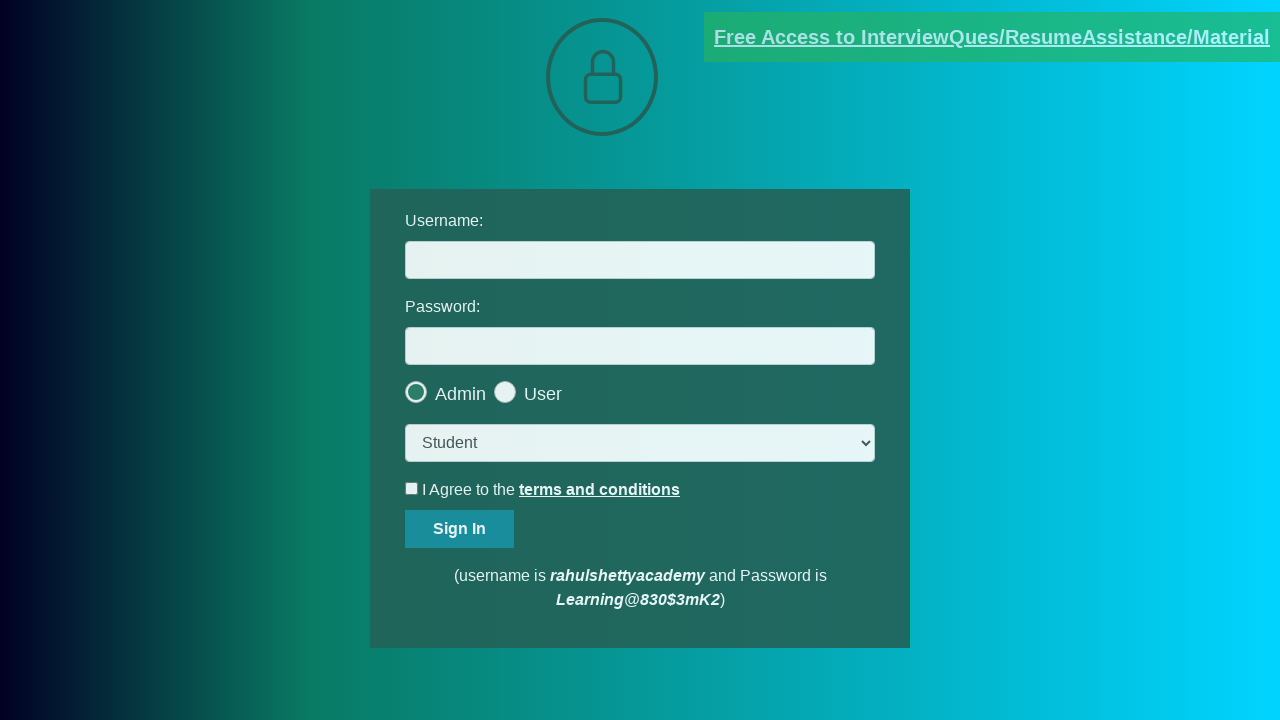

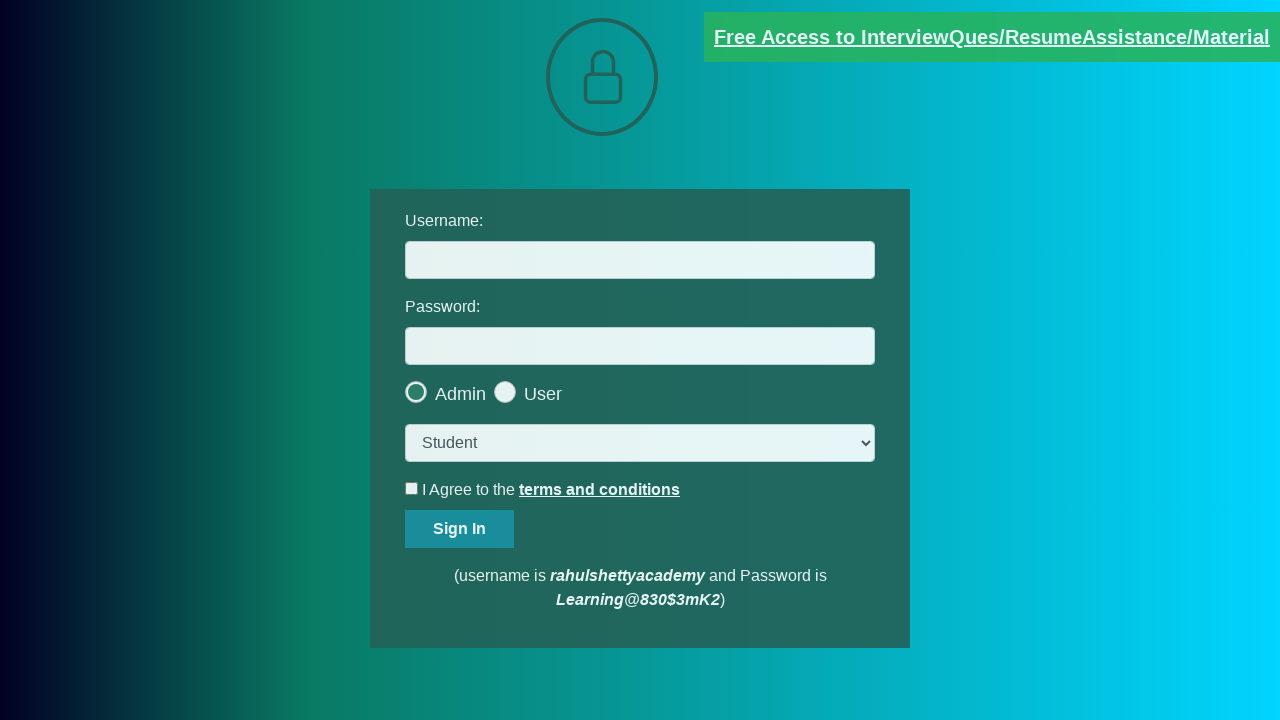